Tests basic search functionality on python.org by entering a search query and verifying results are returned

Starting URL: http://www.python.org

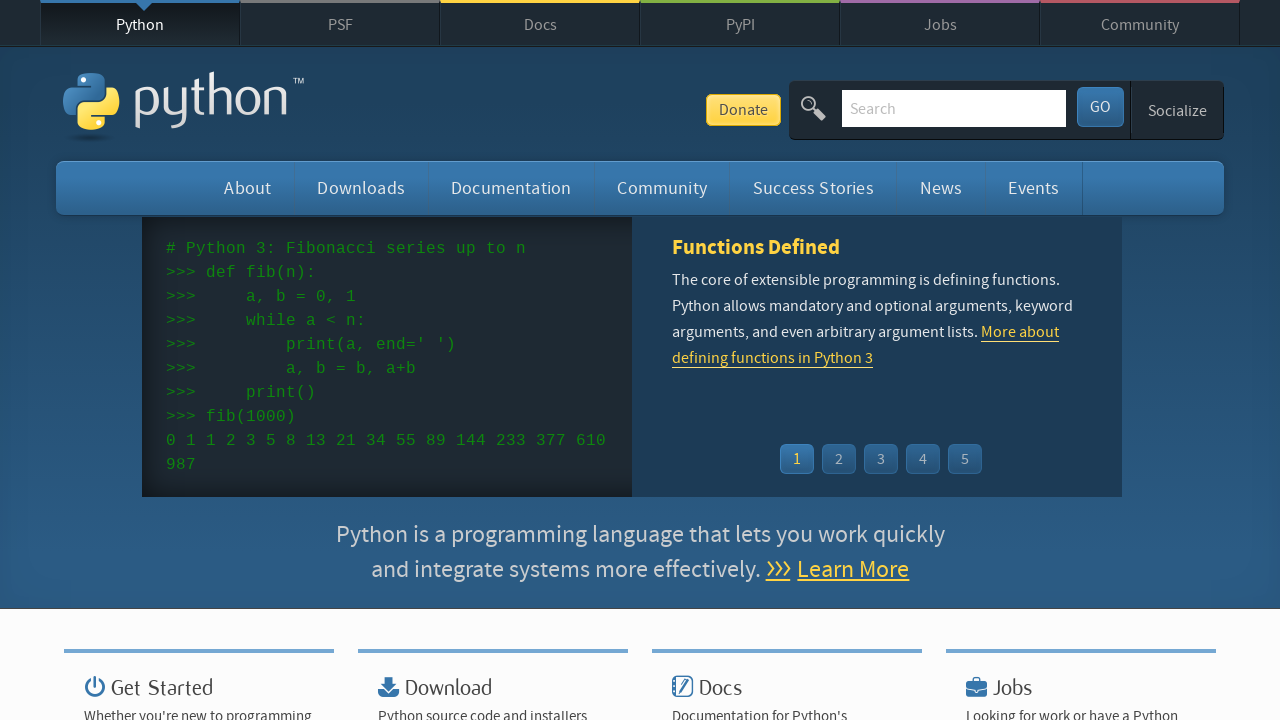

Verified 'Python' is in page title
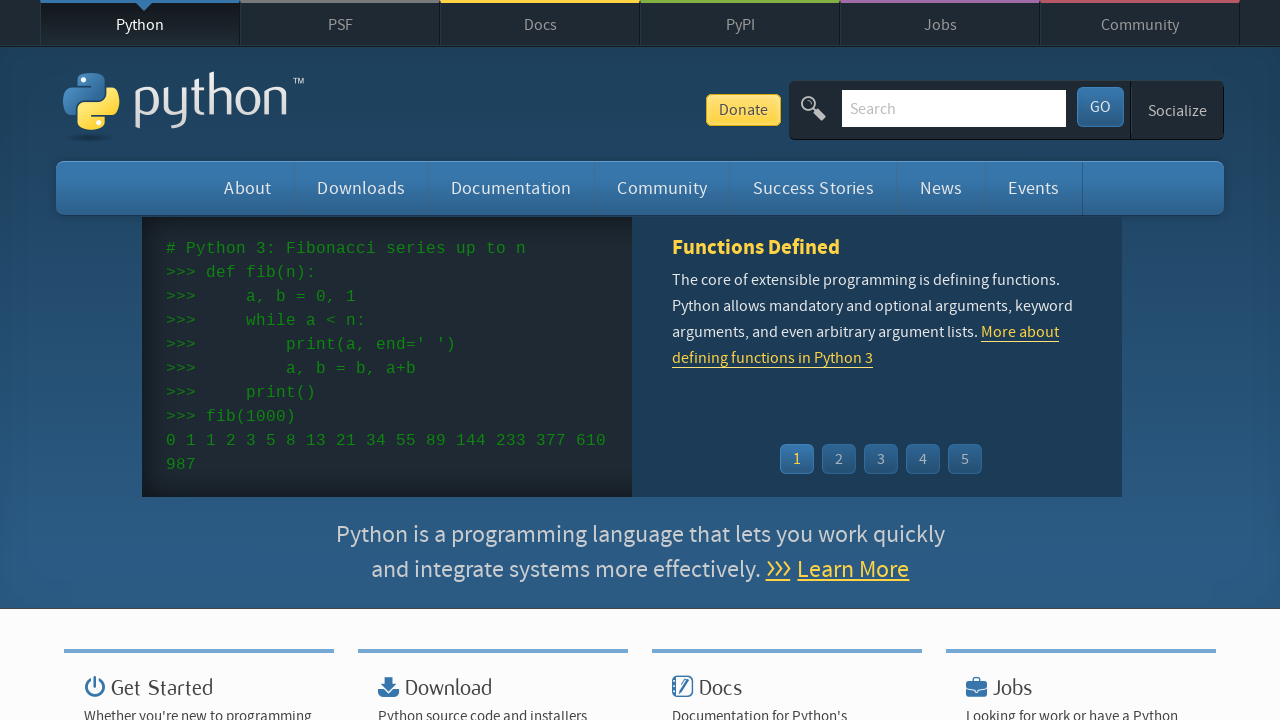

Cleared search field on input[name='q']
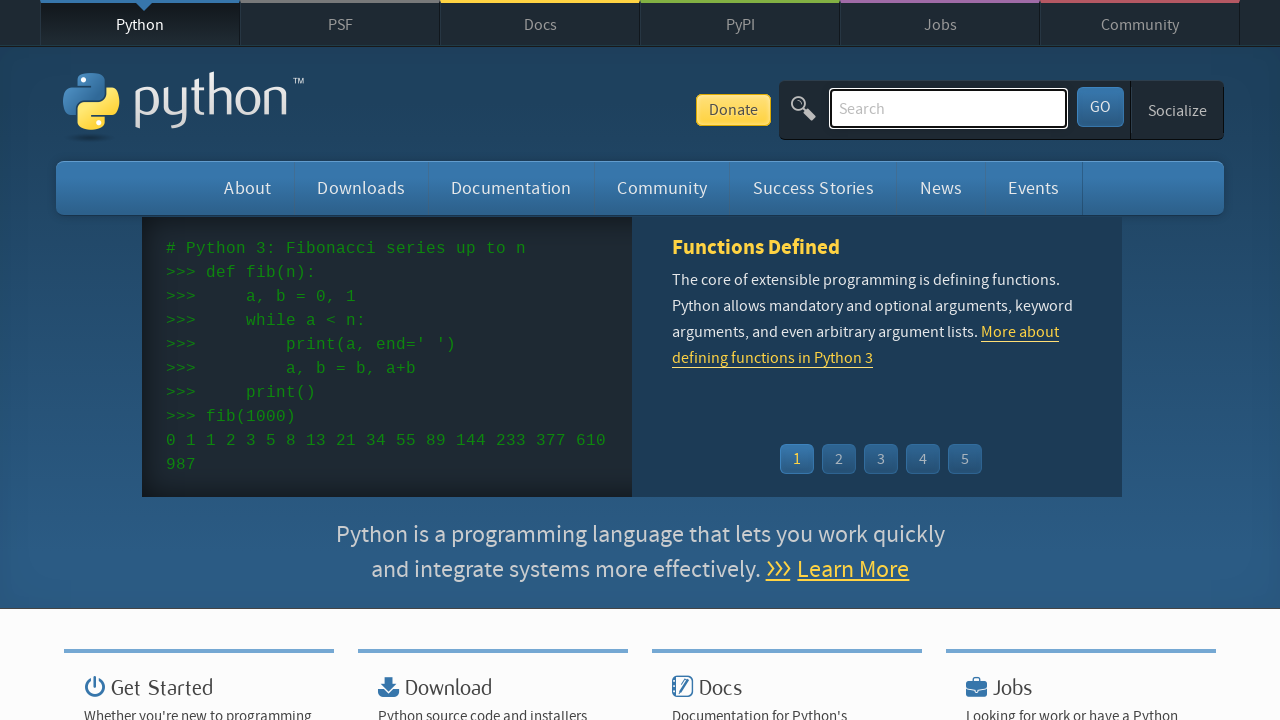

Entered search query 'pycon' in search field on input[name='q']
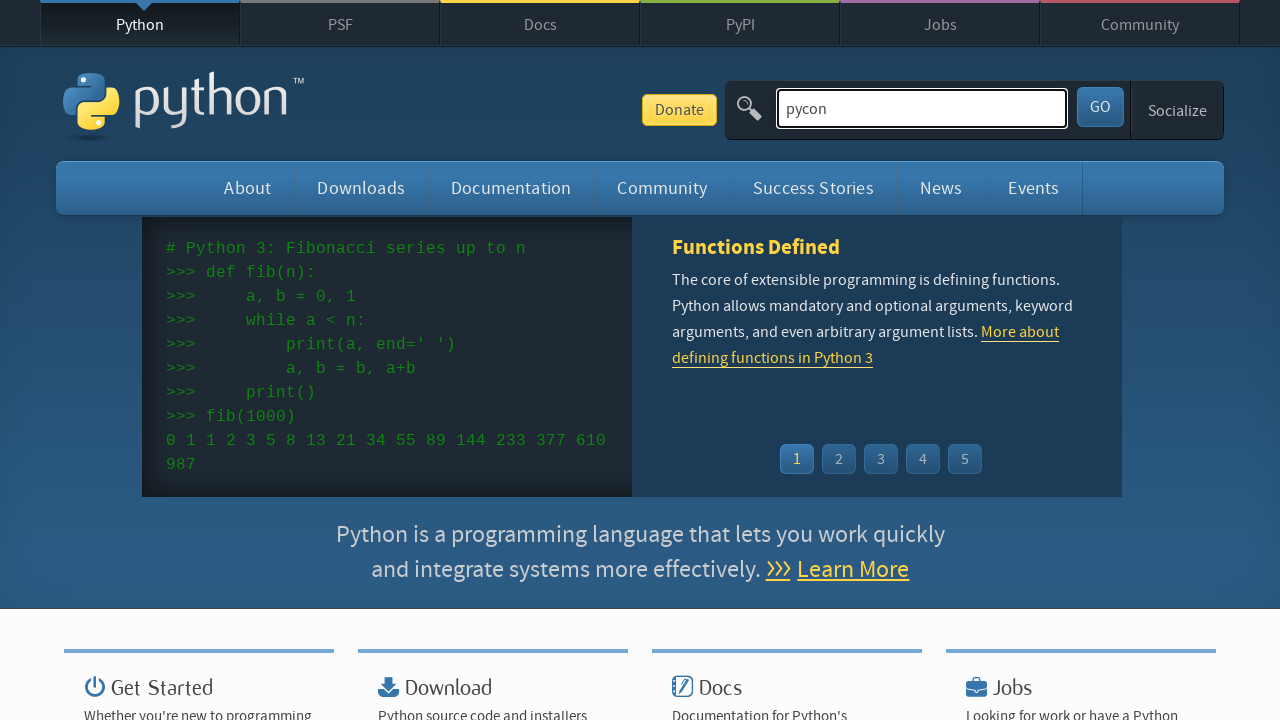

Pressed Enter to submit search query on input[name='q']
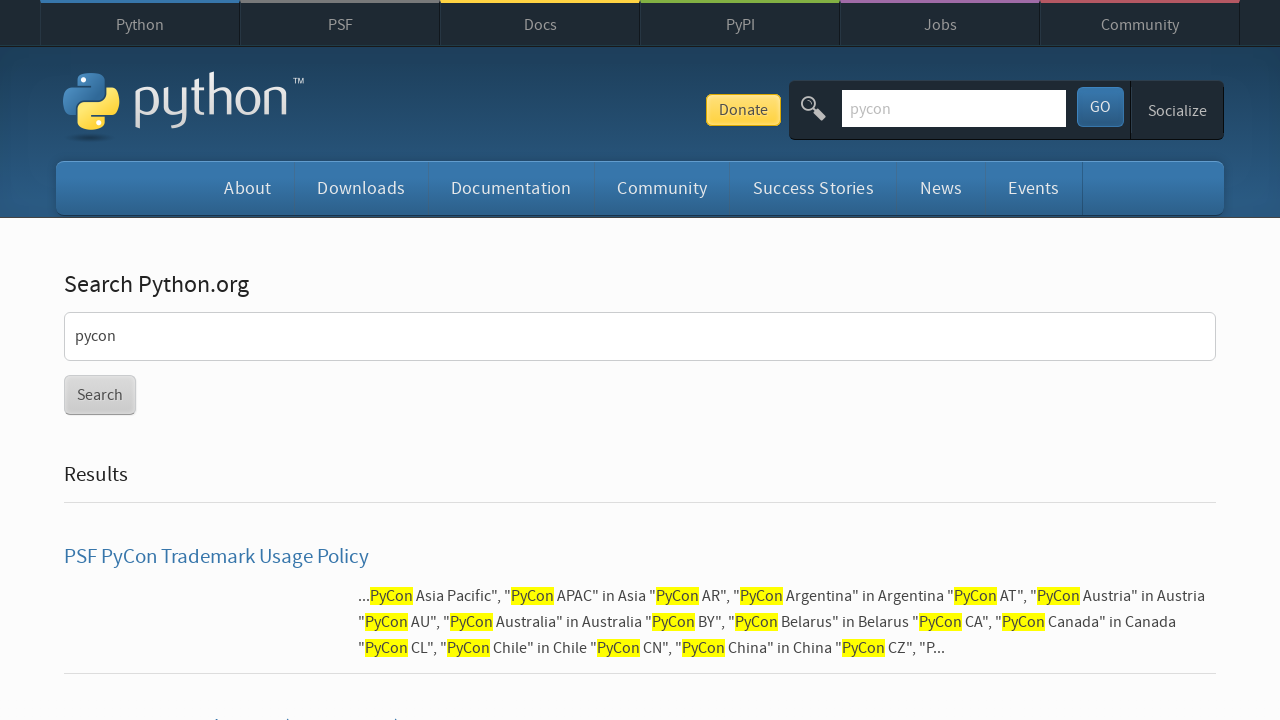

Waited for page to reach networkidle state
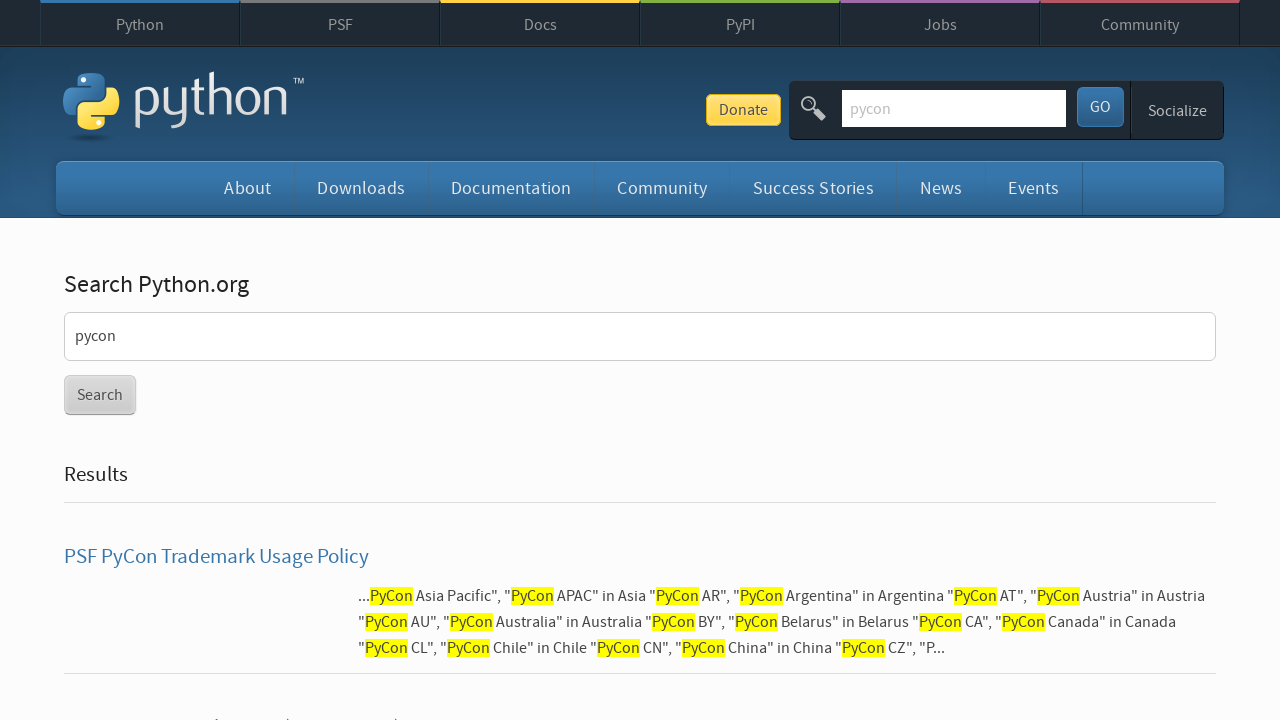

Verified search results were returned (no 'No results found' message)
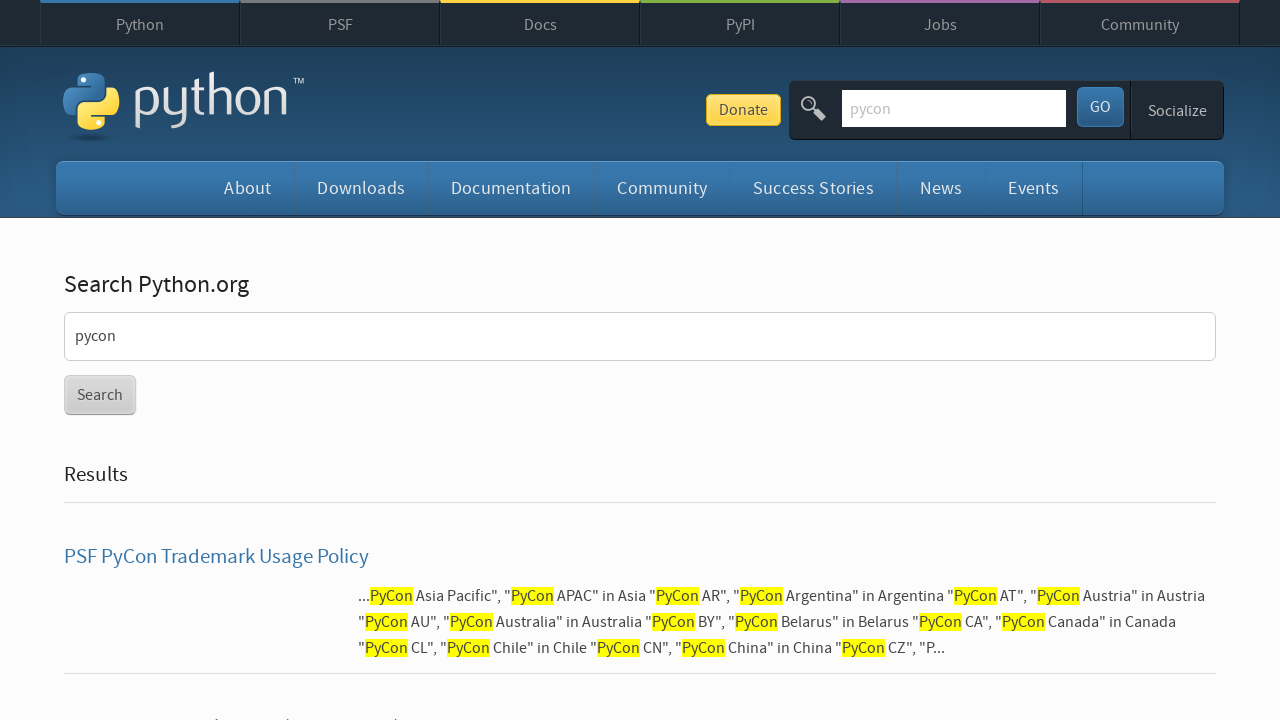

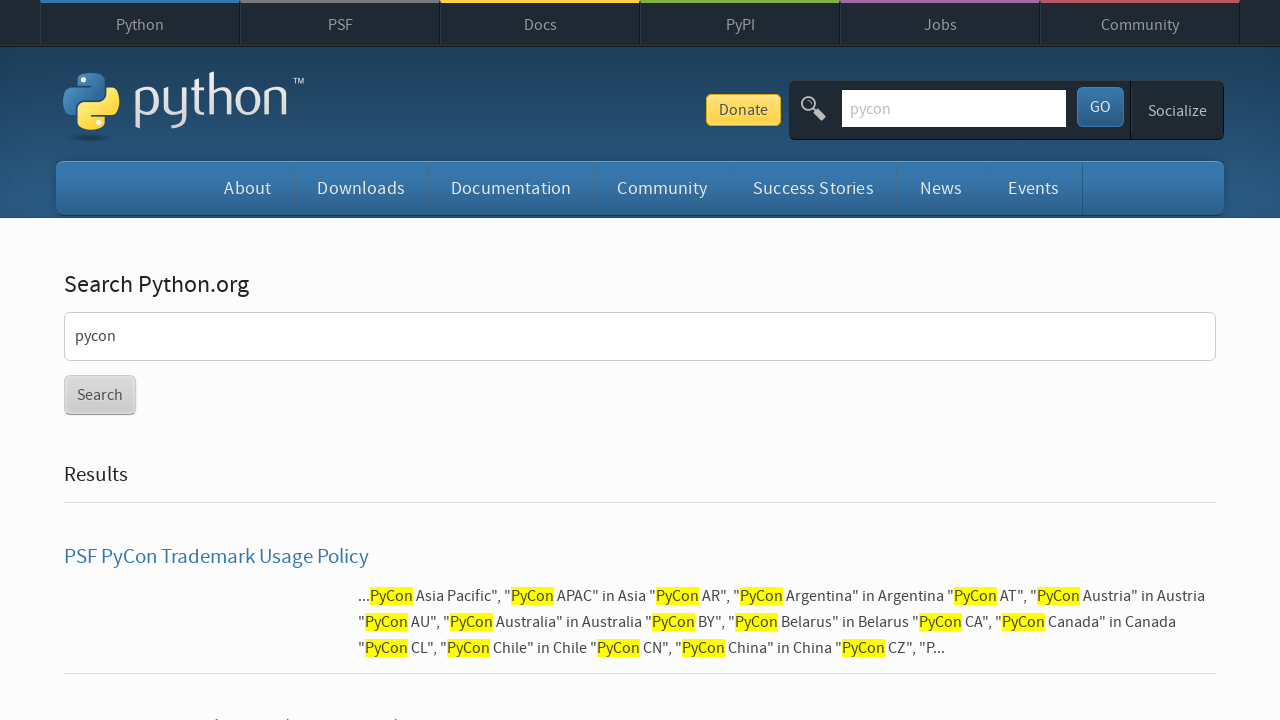